Navigates to the Python.org homepage and verifies the page loads by checking that the page title is present.

Starting URL: https://www.python.org/

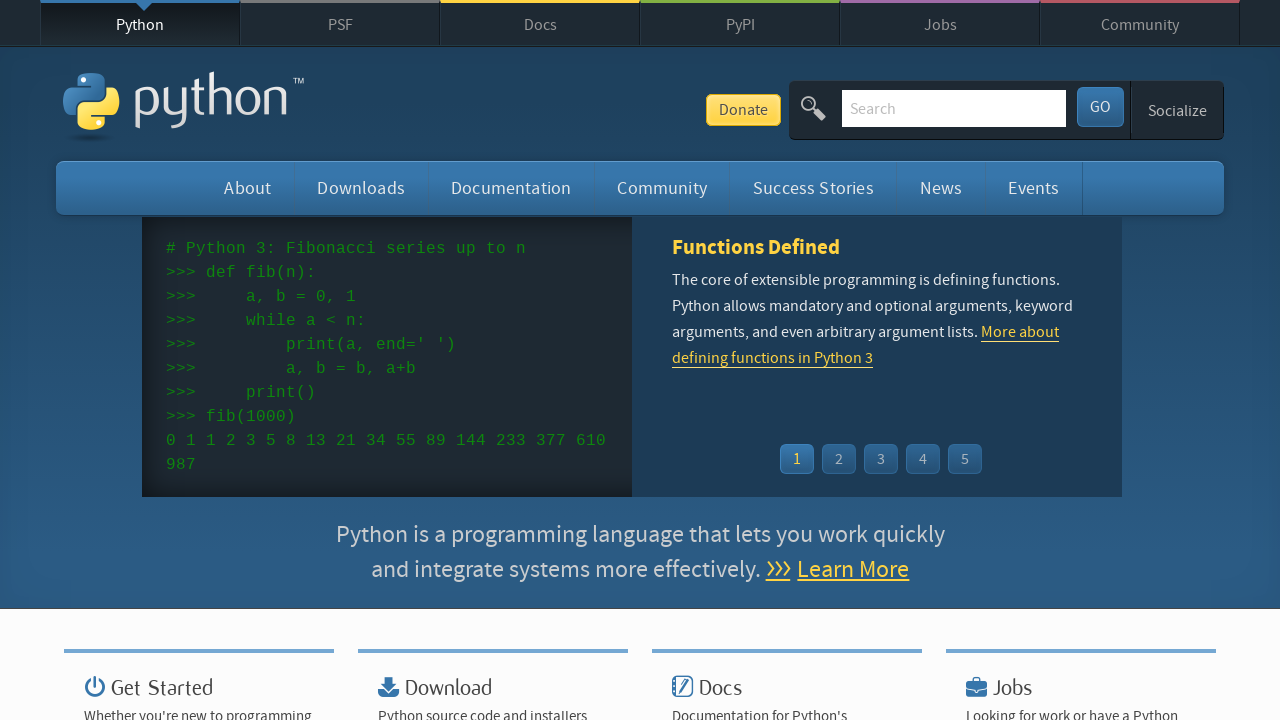

Set viewport size to 1920x1080
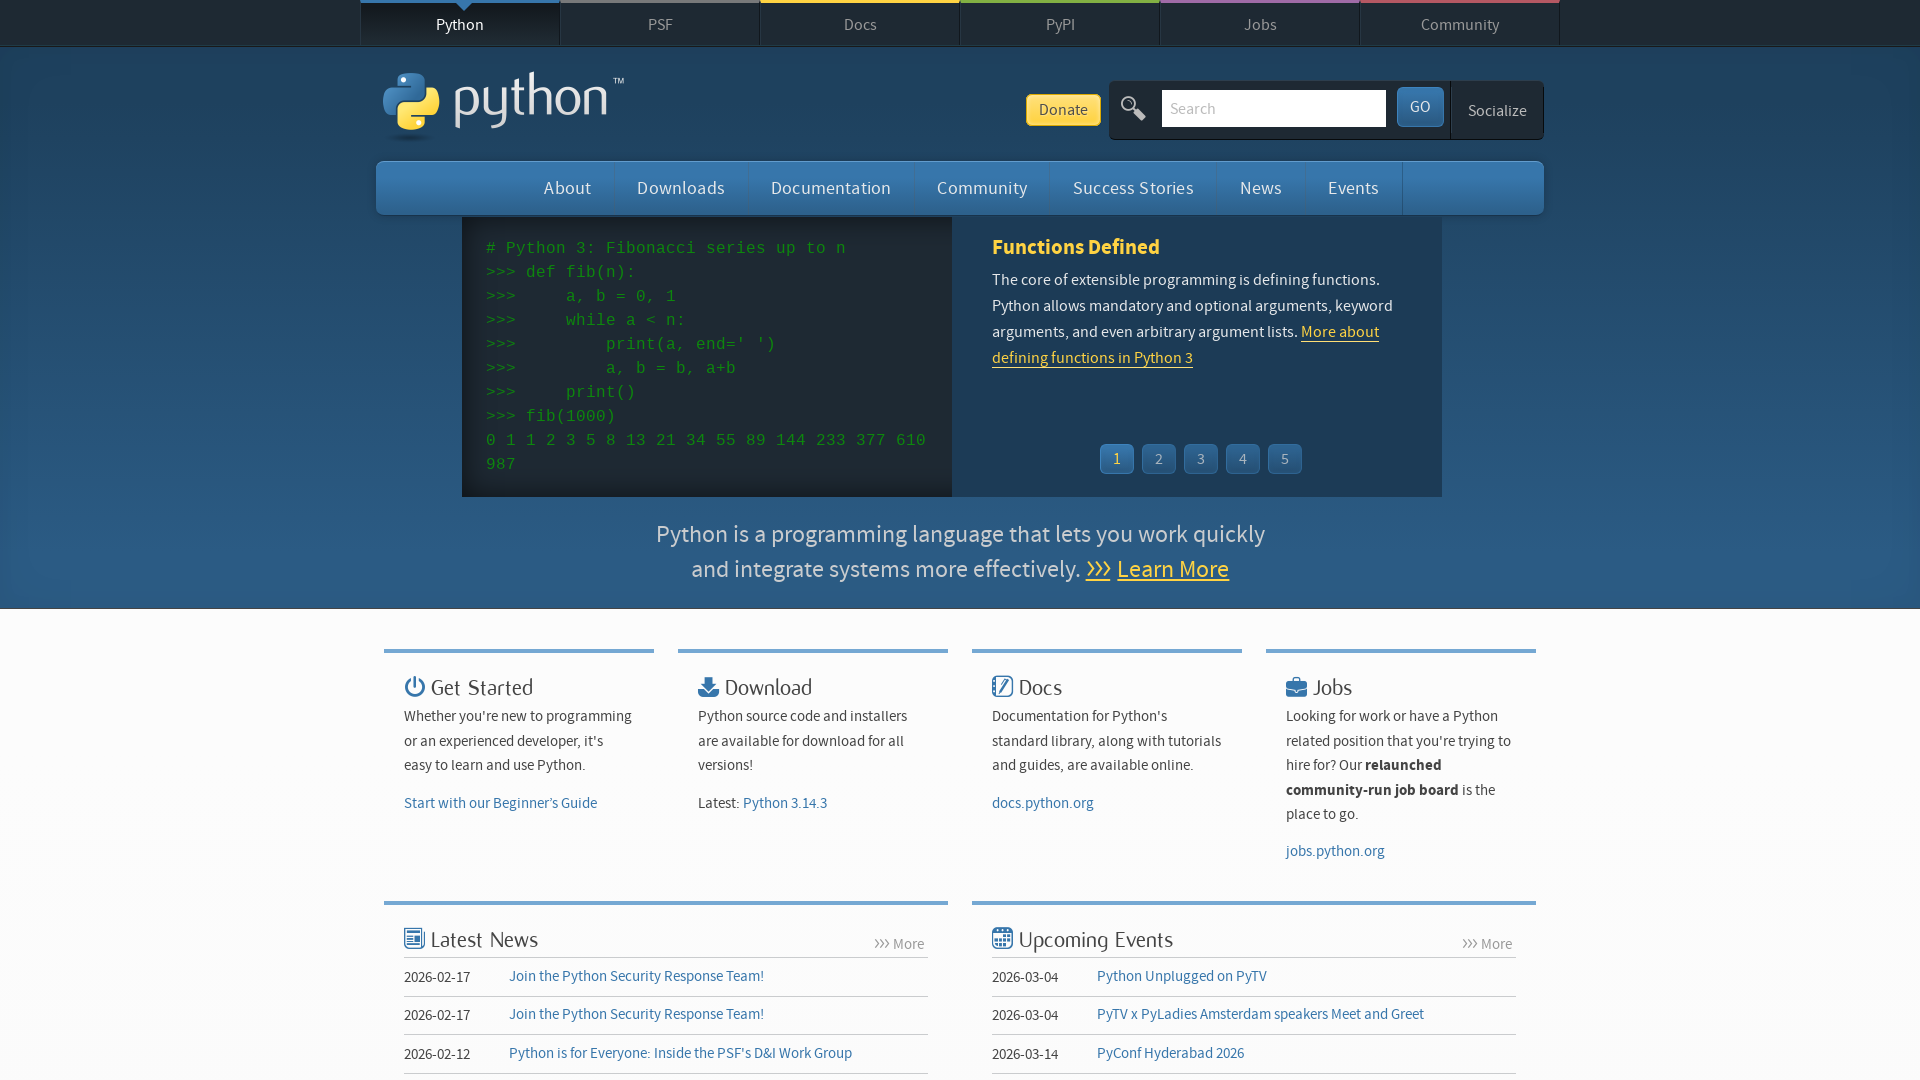

Page DOM content loaded
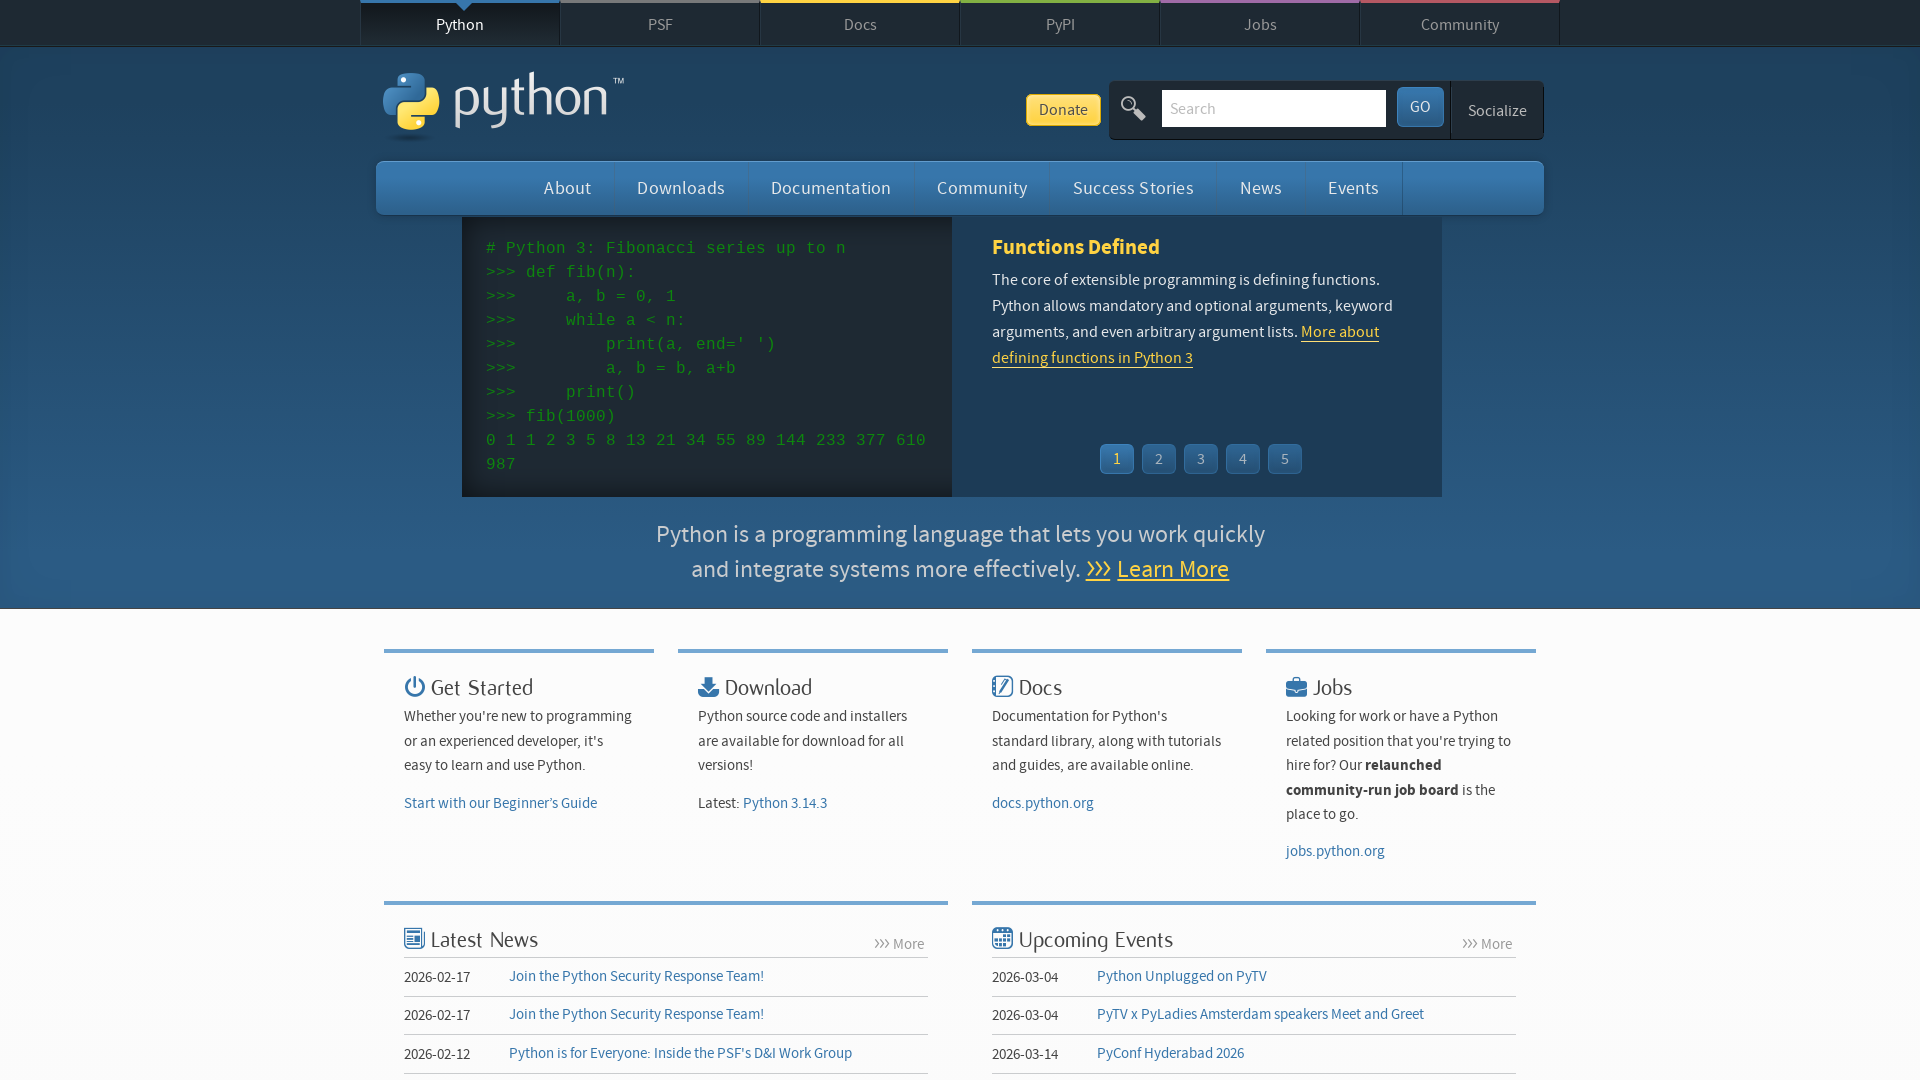

Body element is present - Python.org homepage loaded successfully
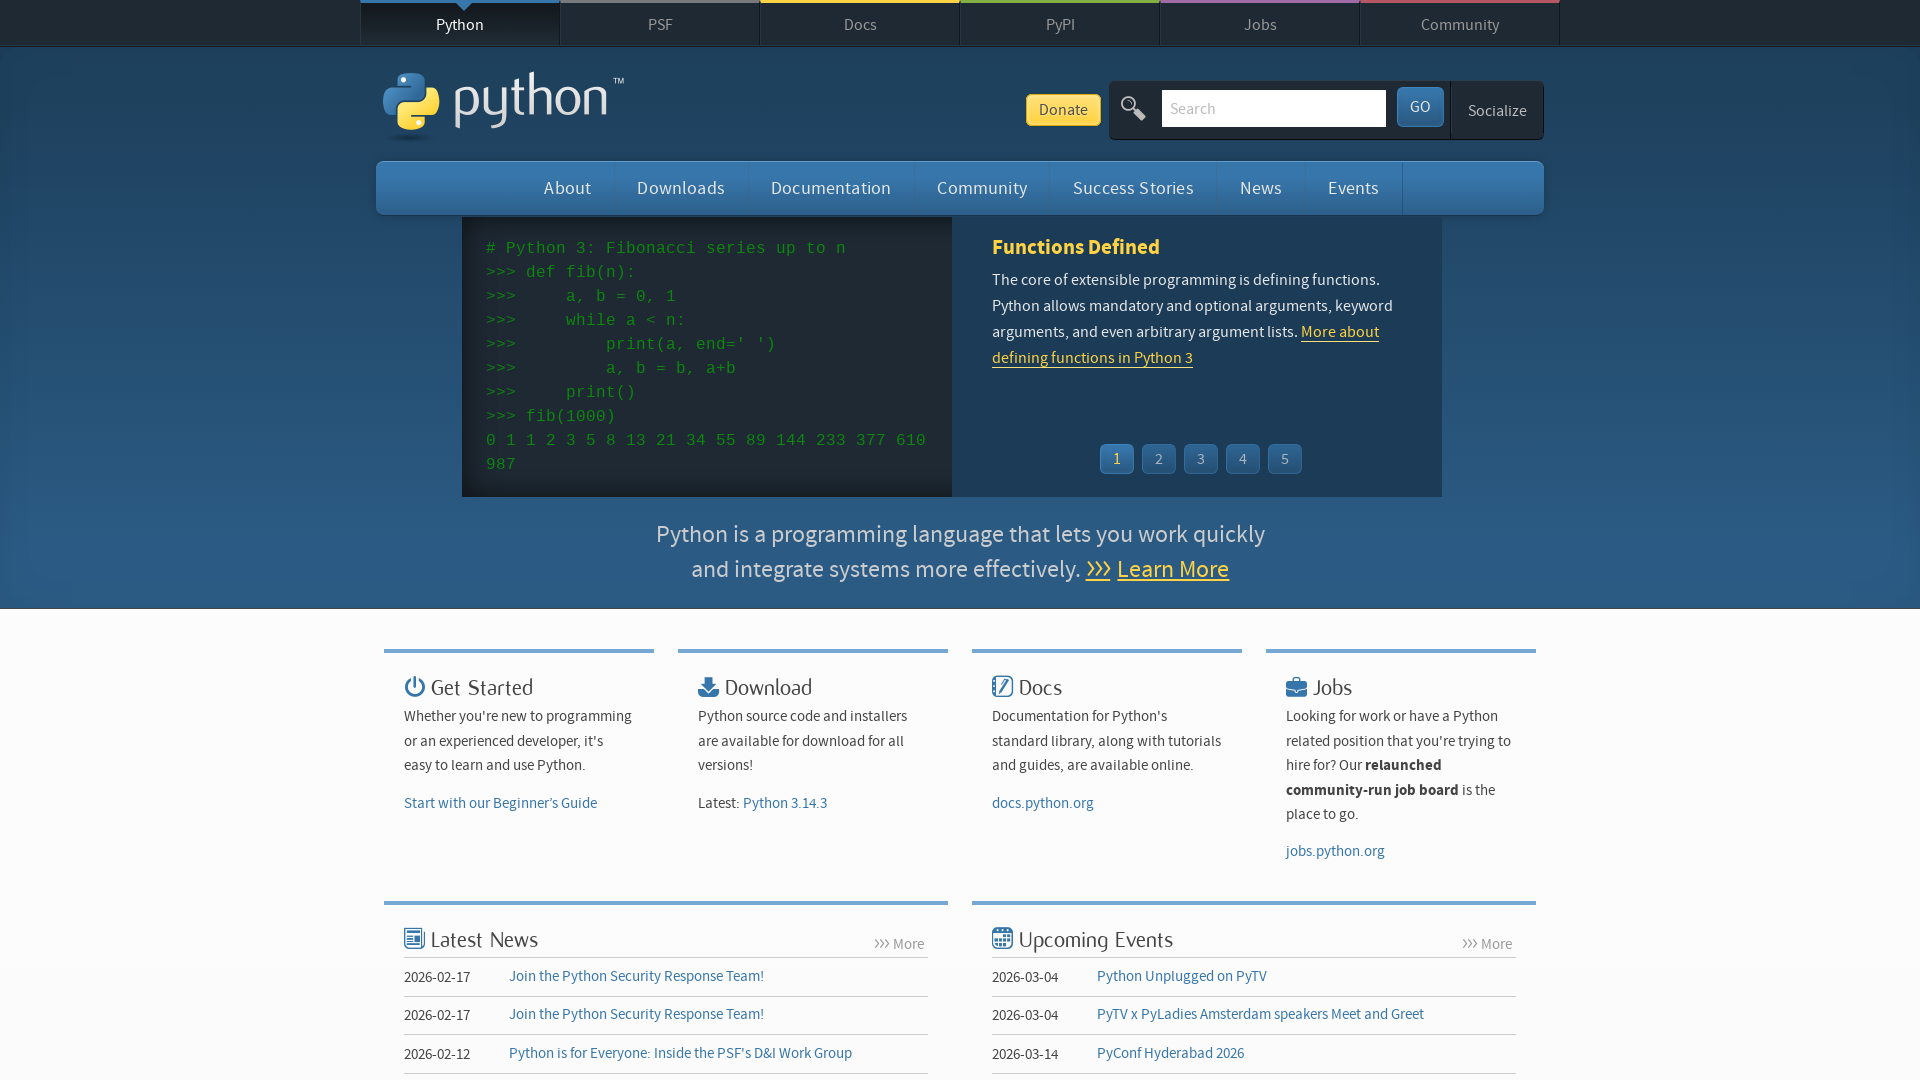

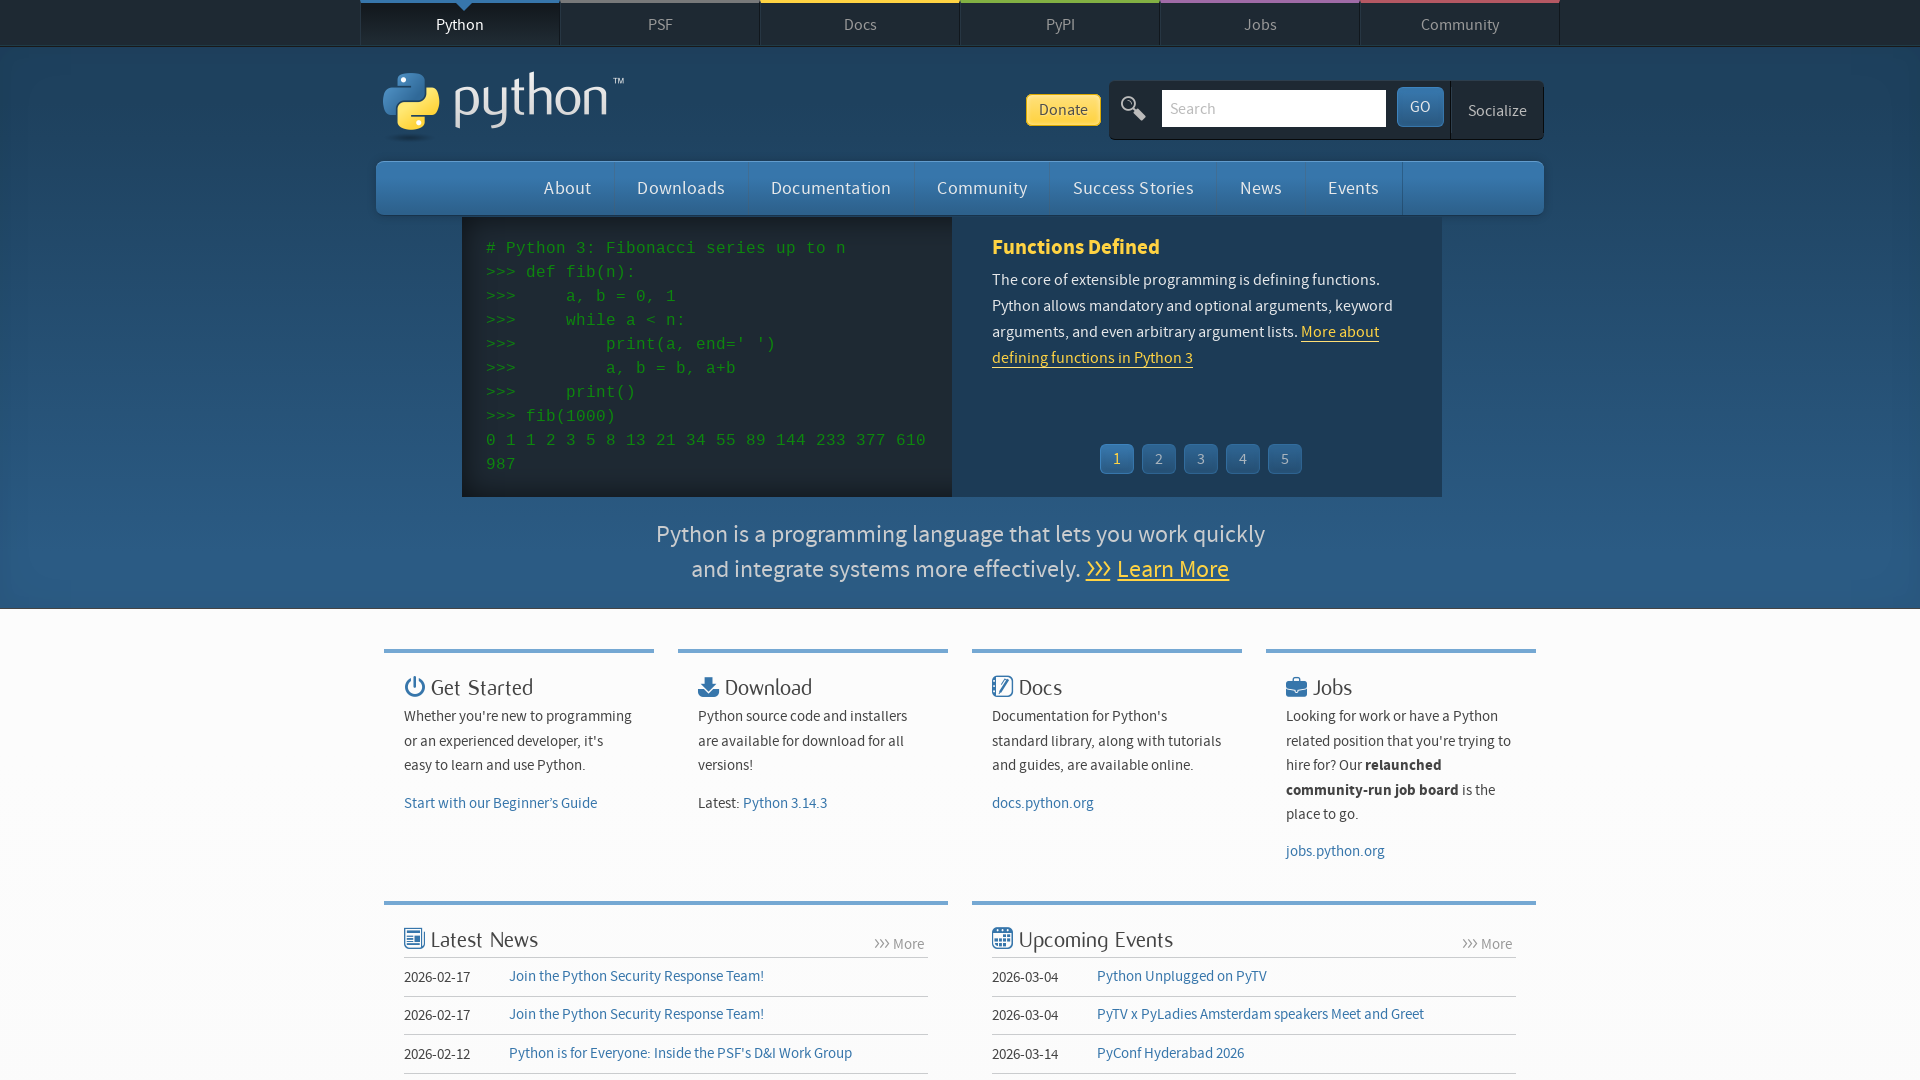